Tests browser navigation by visiting two different URLs and using back, refresh, and forward browser controls

Starting URL: https://parabank.parasoft.com/parabank/index.htm

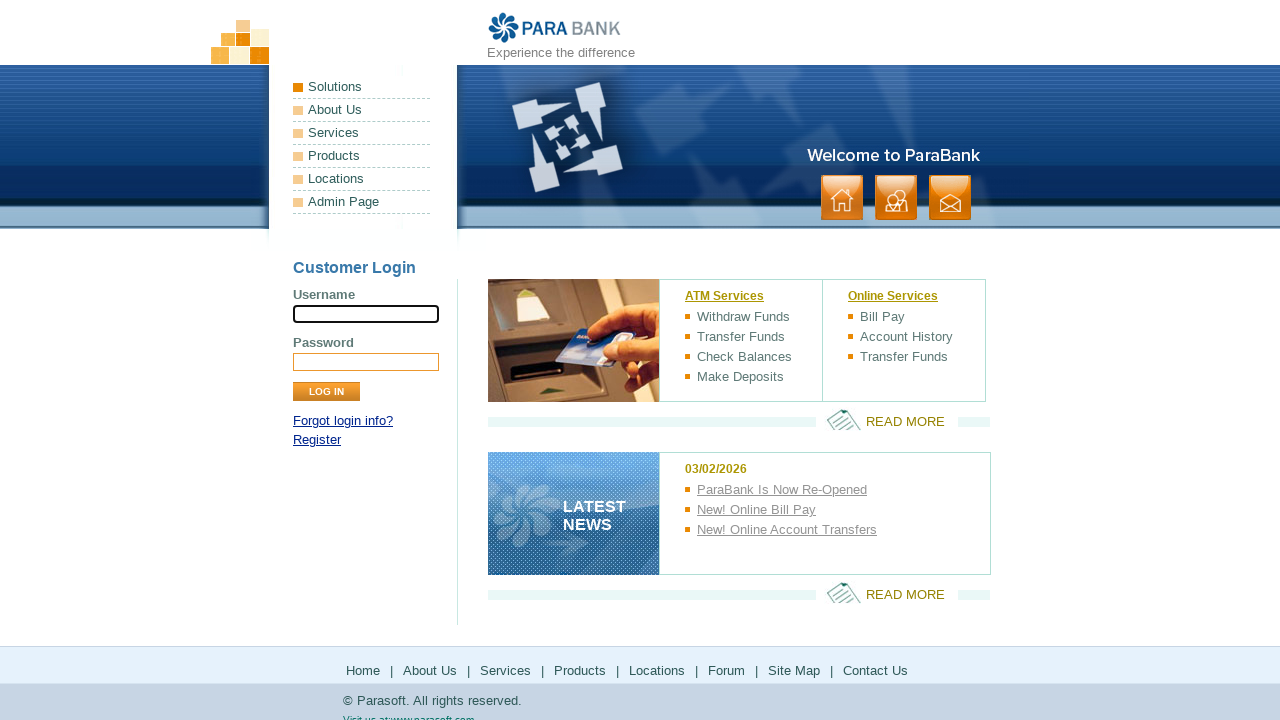

Navigated to starting URL https://parabank.parasoft.com/parabank/index.htm
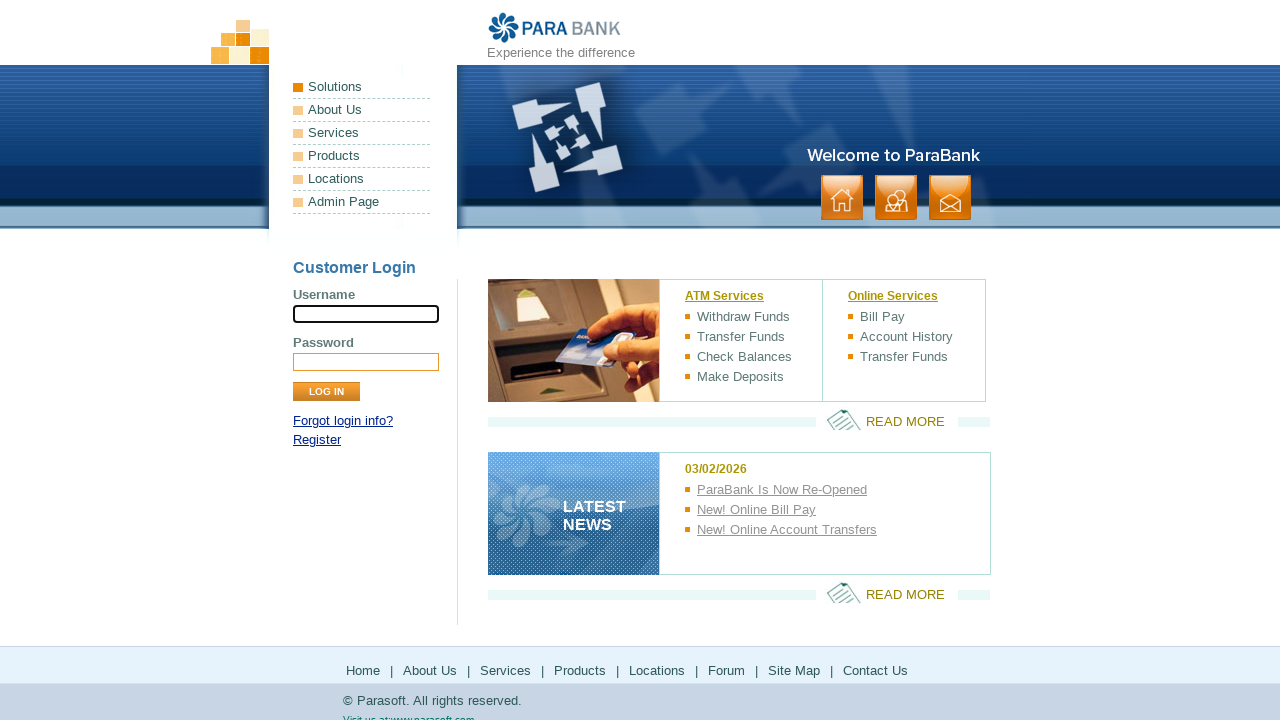

Navigated to second URL https://automationintesting.online/
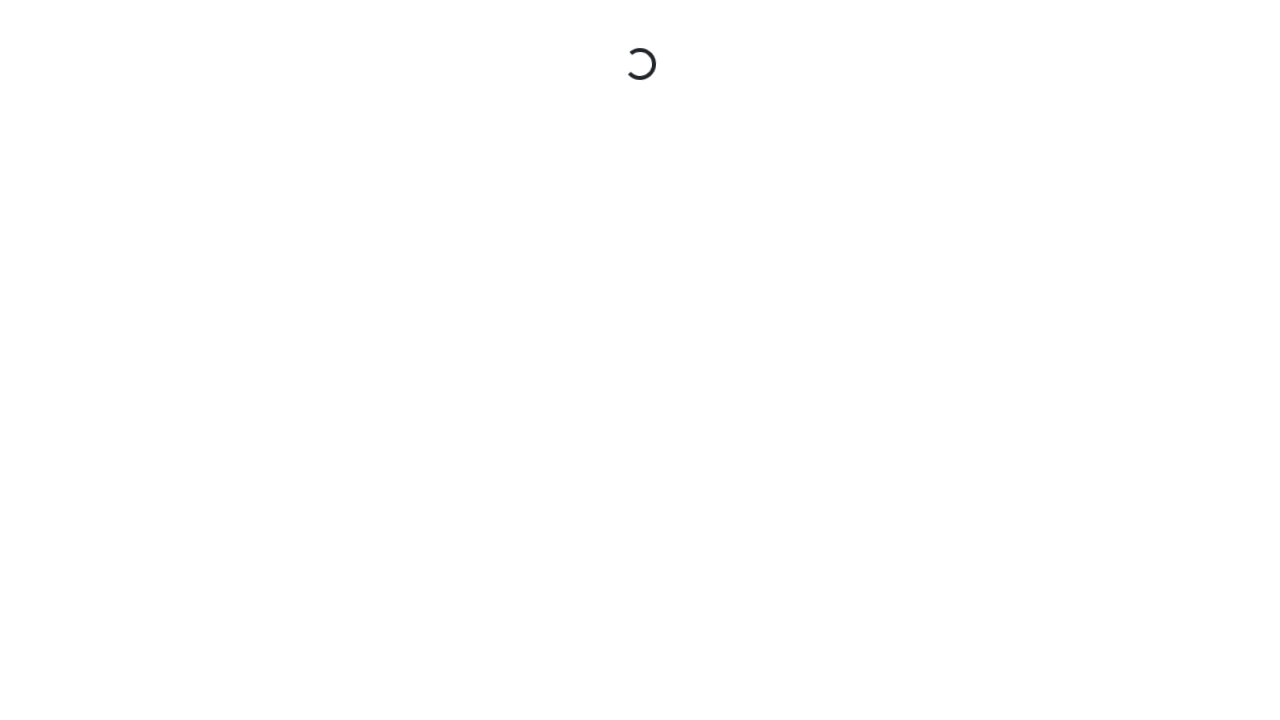

Used browser back button to return to previous page
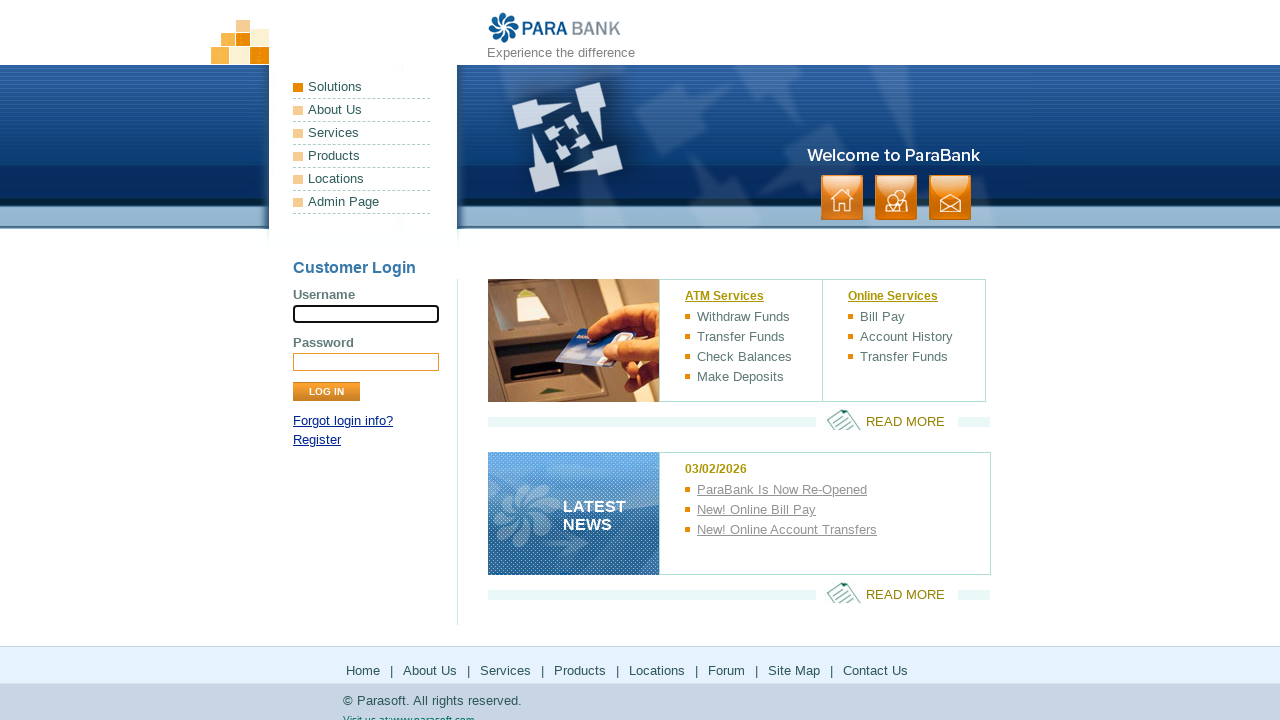

Refreshed the current page
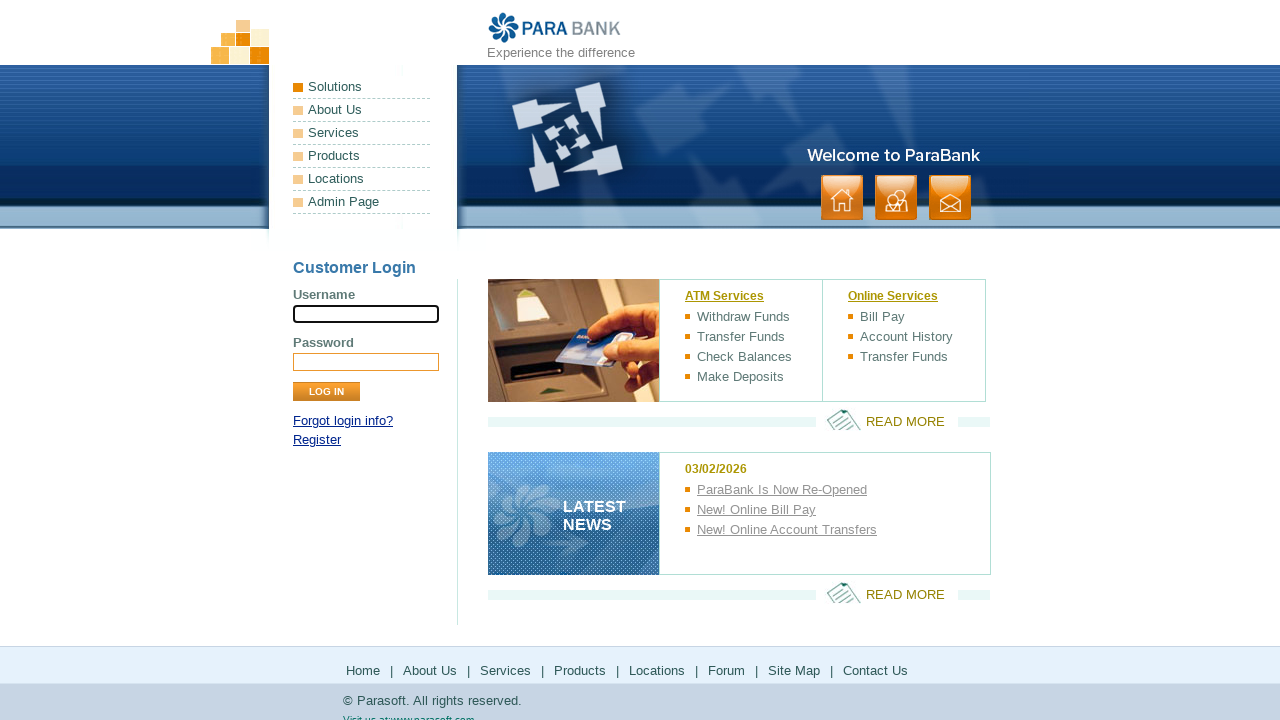

Used browser forward button to navigate forward
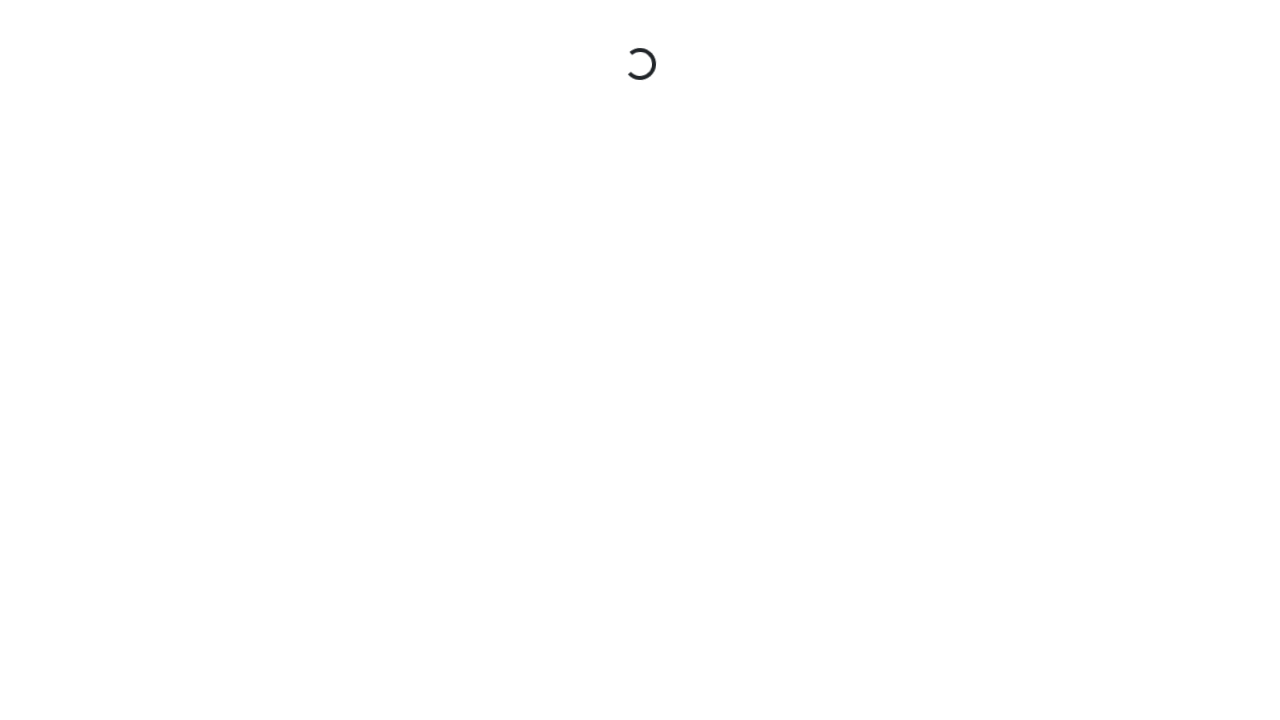

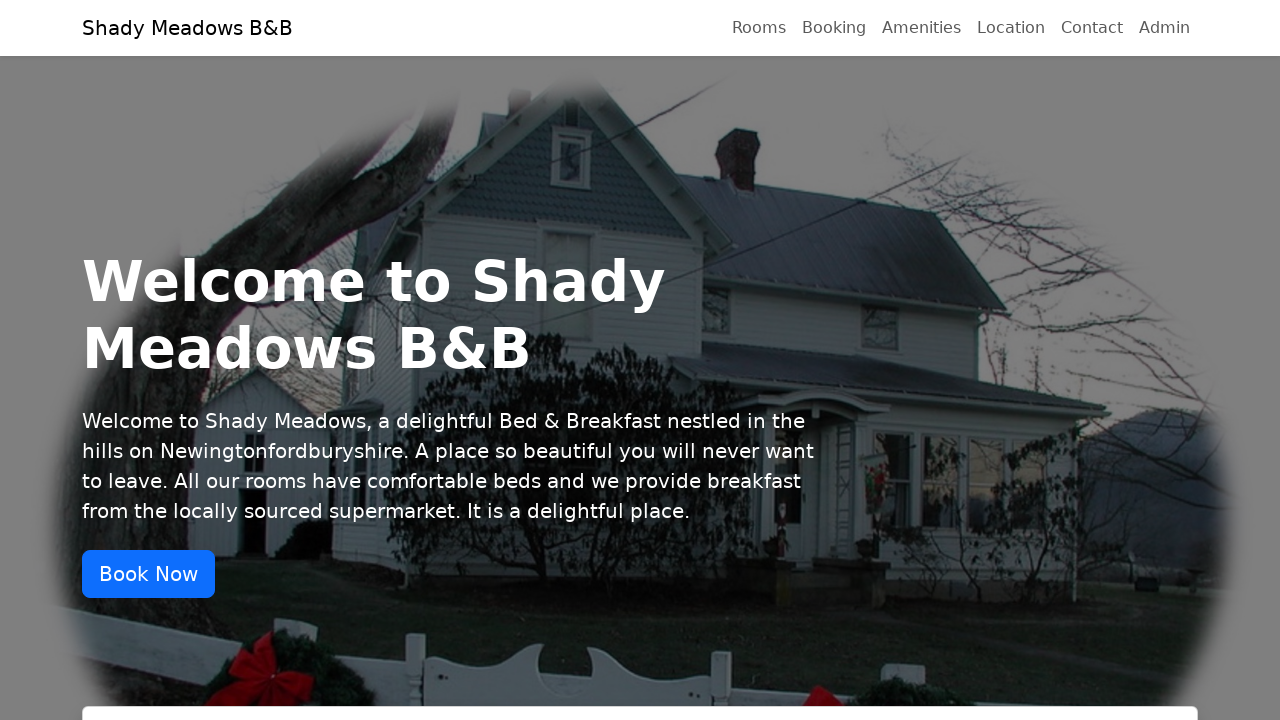